Tests selecting departure and arrival cities from dropdown menus - selecting Bengaluru as departure and Coimbatore as arrival

Starting URL: https://rahulshettyacademy.com/dropdownsPractise/

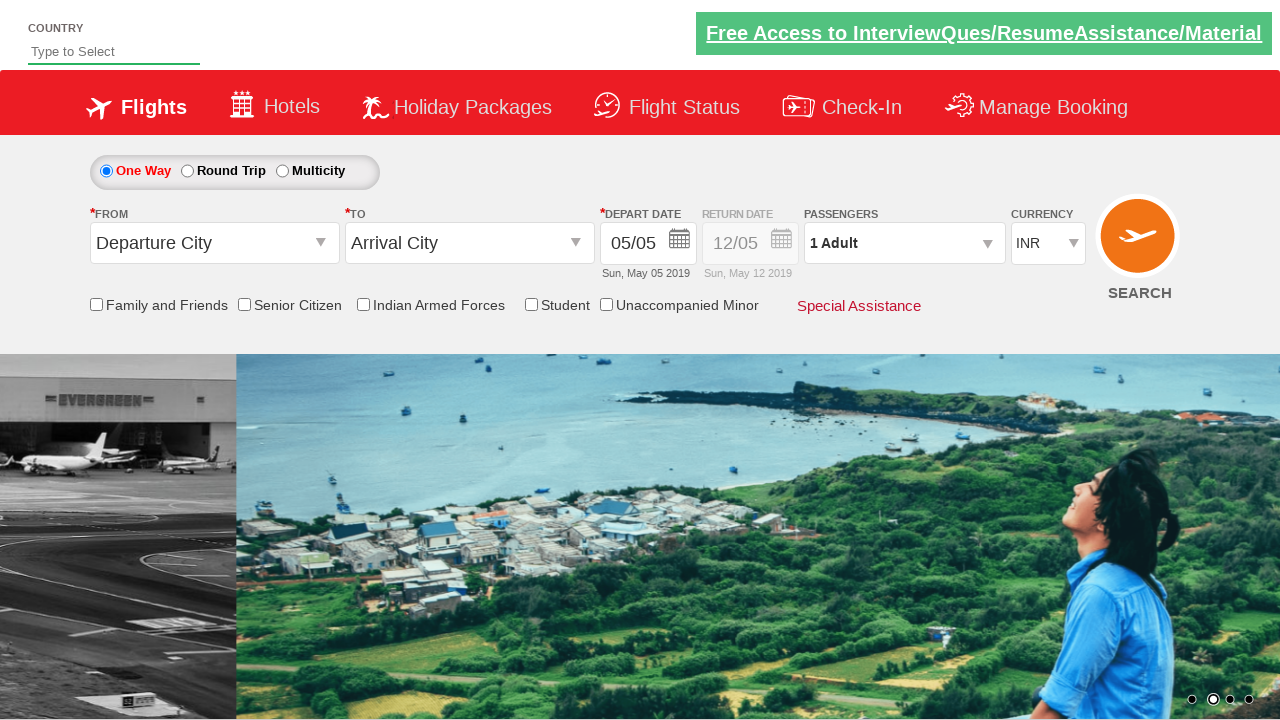

Clicked on departure city dropdown field at (214, 243) on #ctl00_mainContent_ddl_originStation1_CTXT
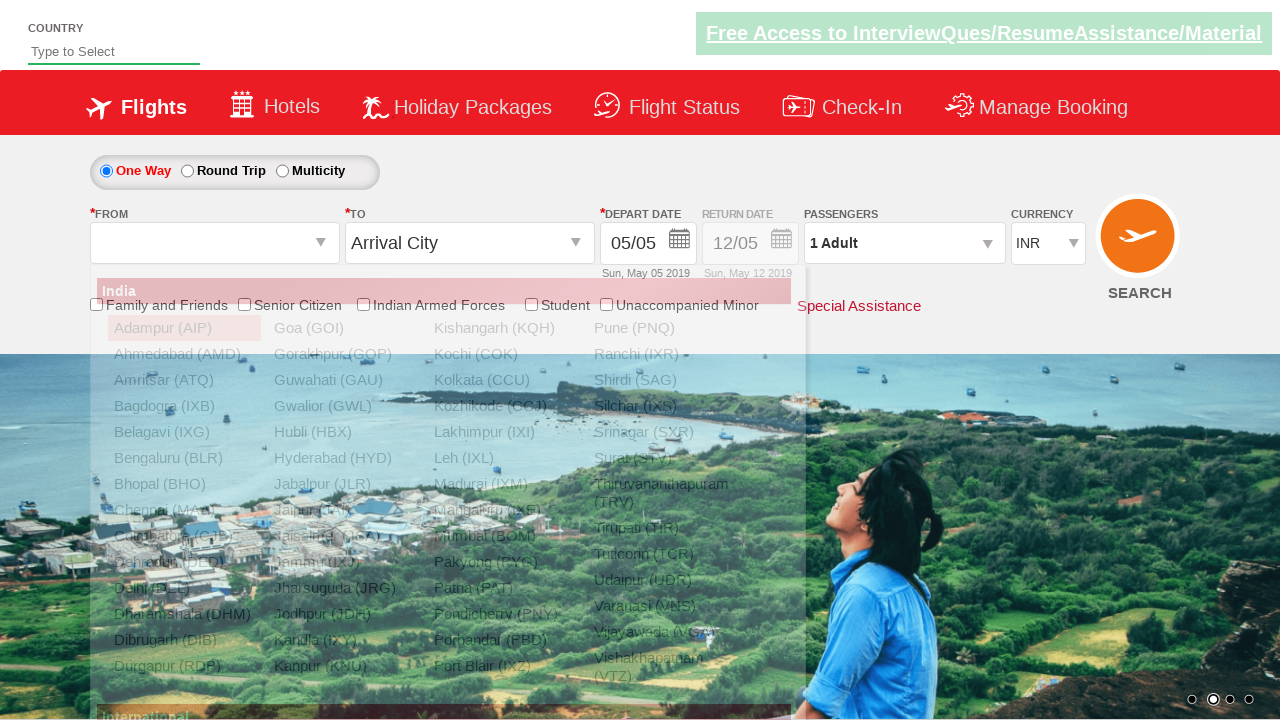

Departure city dropdown options loaded
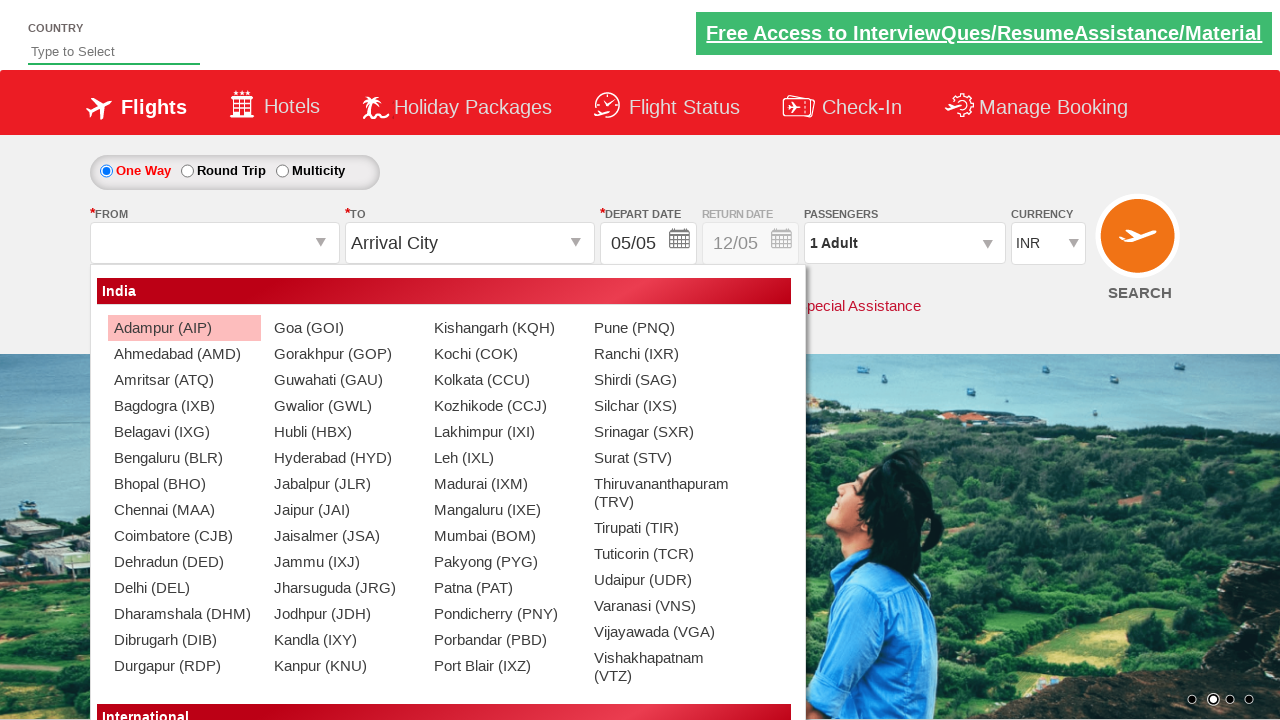

Selected Bengaluru (BLR) as departure city at (184, 458) on div#glsctl00_mainContent_ddl_originStation1_CTNR li a:has-text('Bengaluru (BLR)'
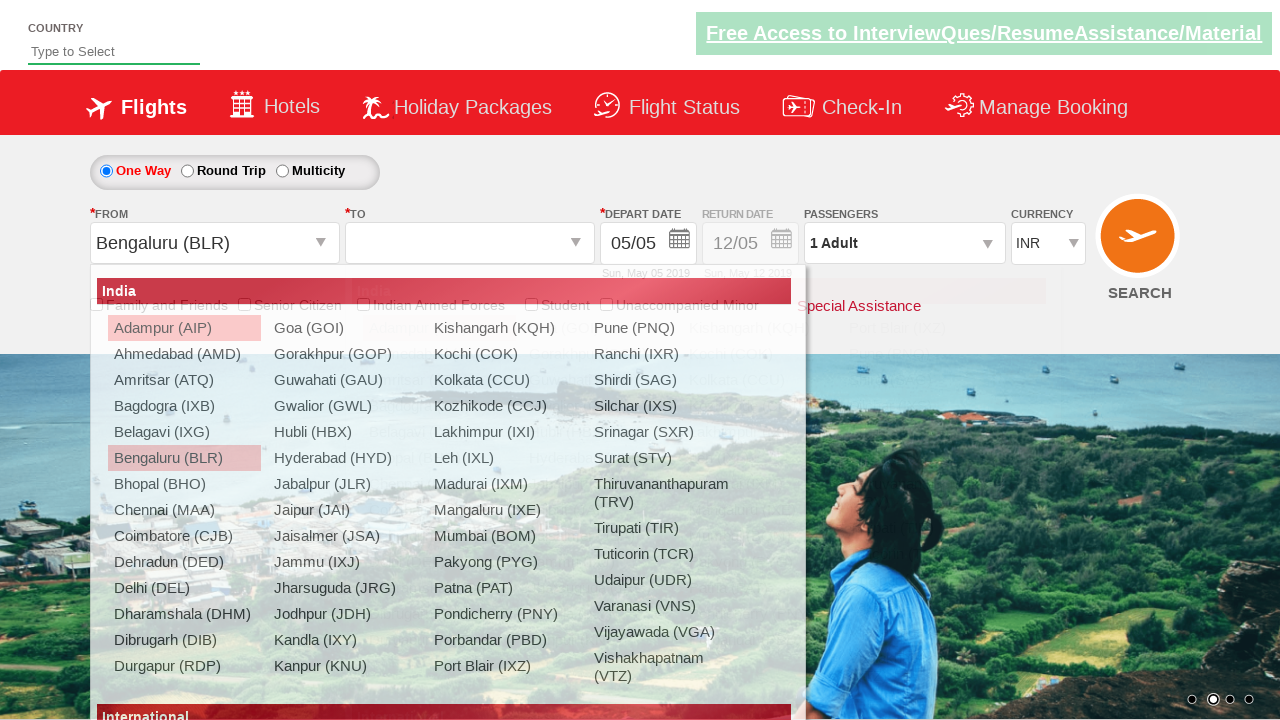

Arrival city dropdown options loaded
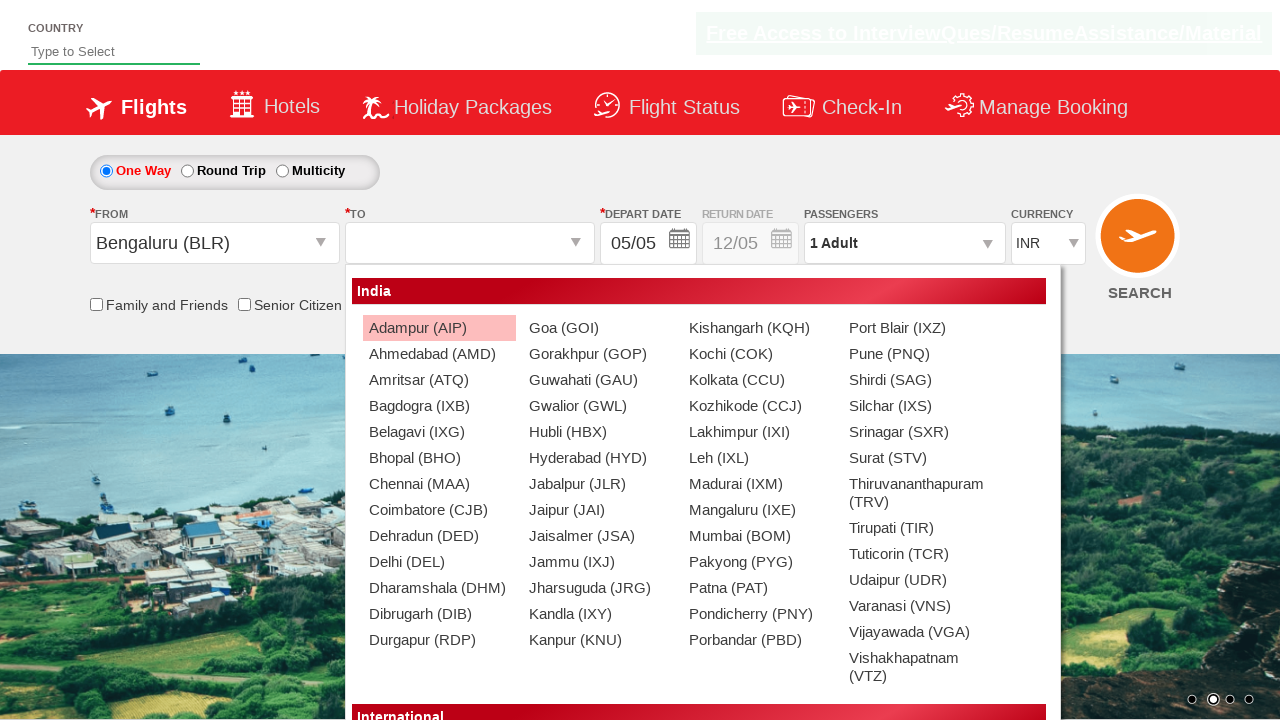

Selected Coimbatore (CJB) as arrival city at (439, 510) on div#glsctl00_mainContent_ddl_destinationStation1_CTNR li a:has-text('Coimbatore 
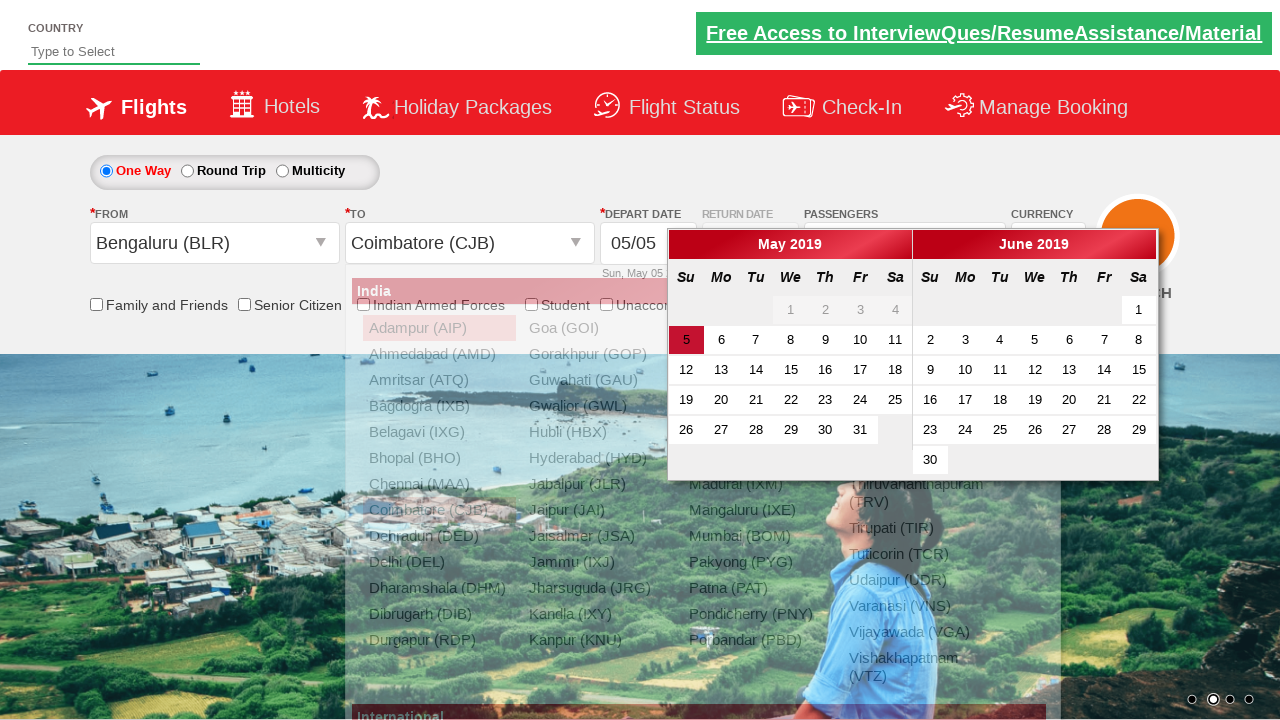

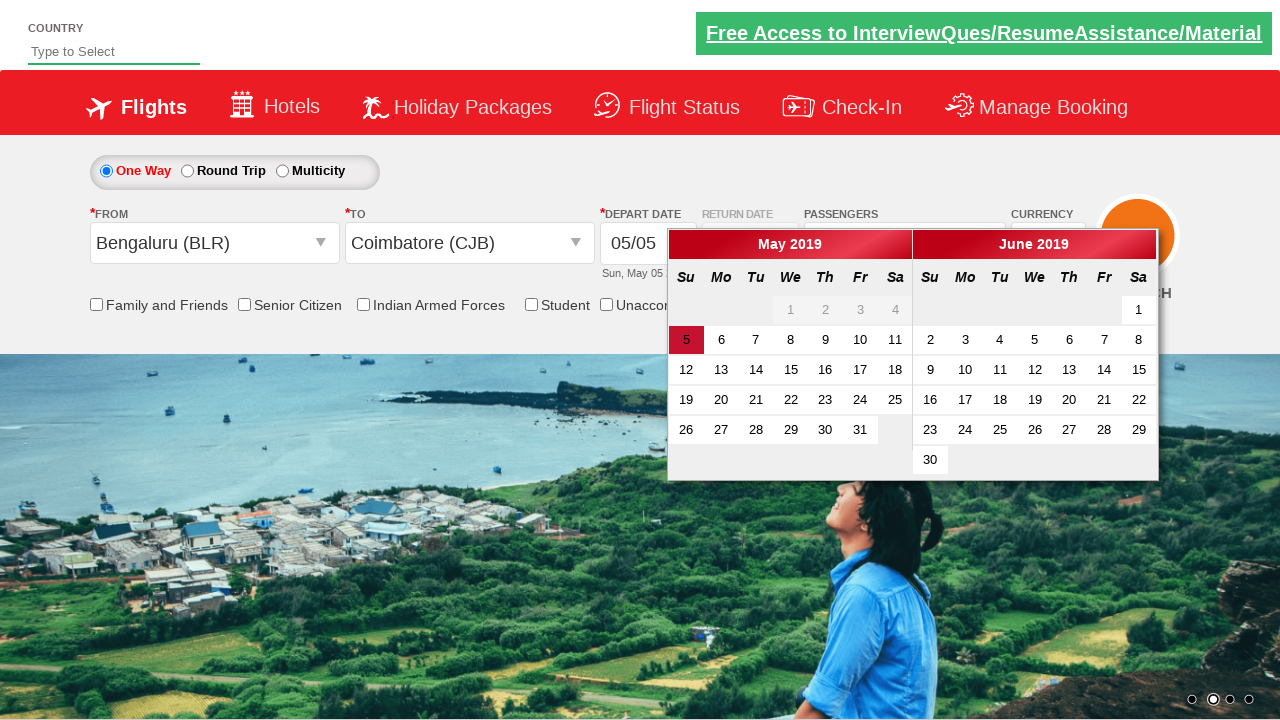